Tests jQuery UI slider functionality by dragging the slider handle to different positions

Starting URL: https://jqueryui.com/slider/

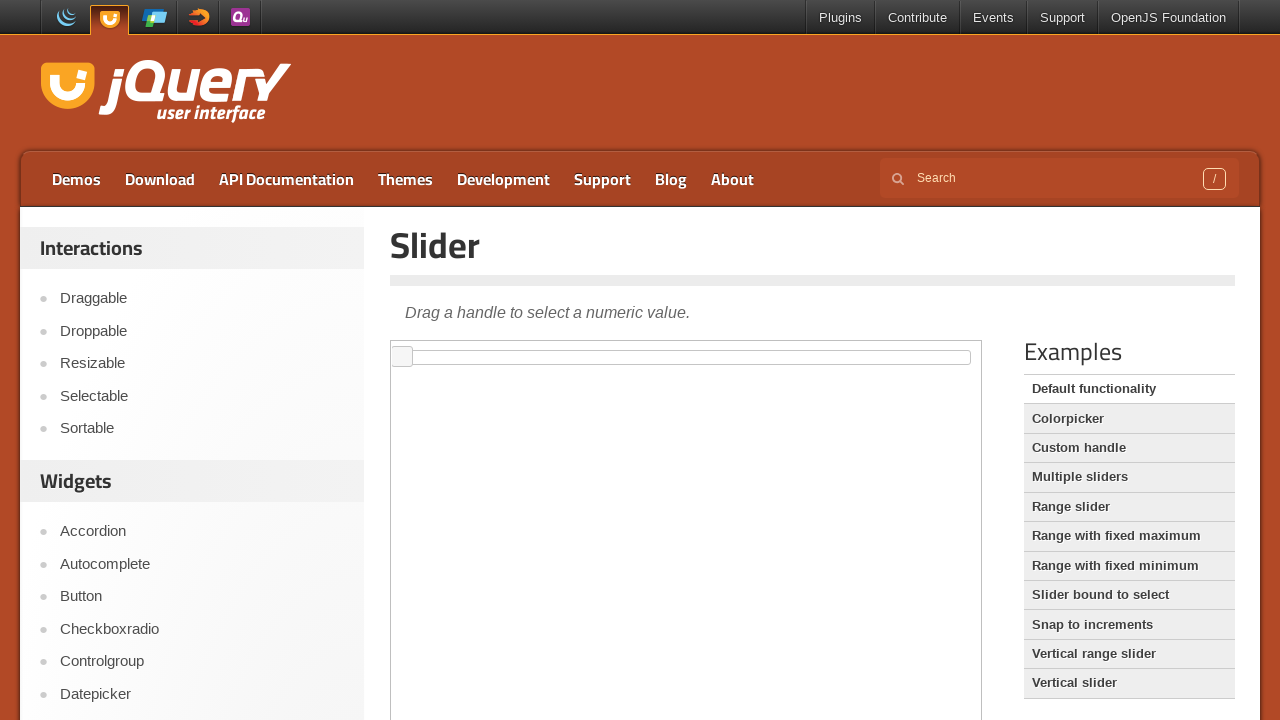

Located iframe containing the slider
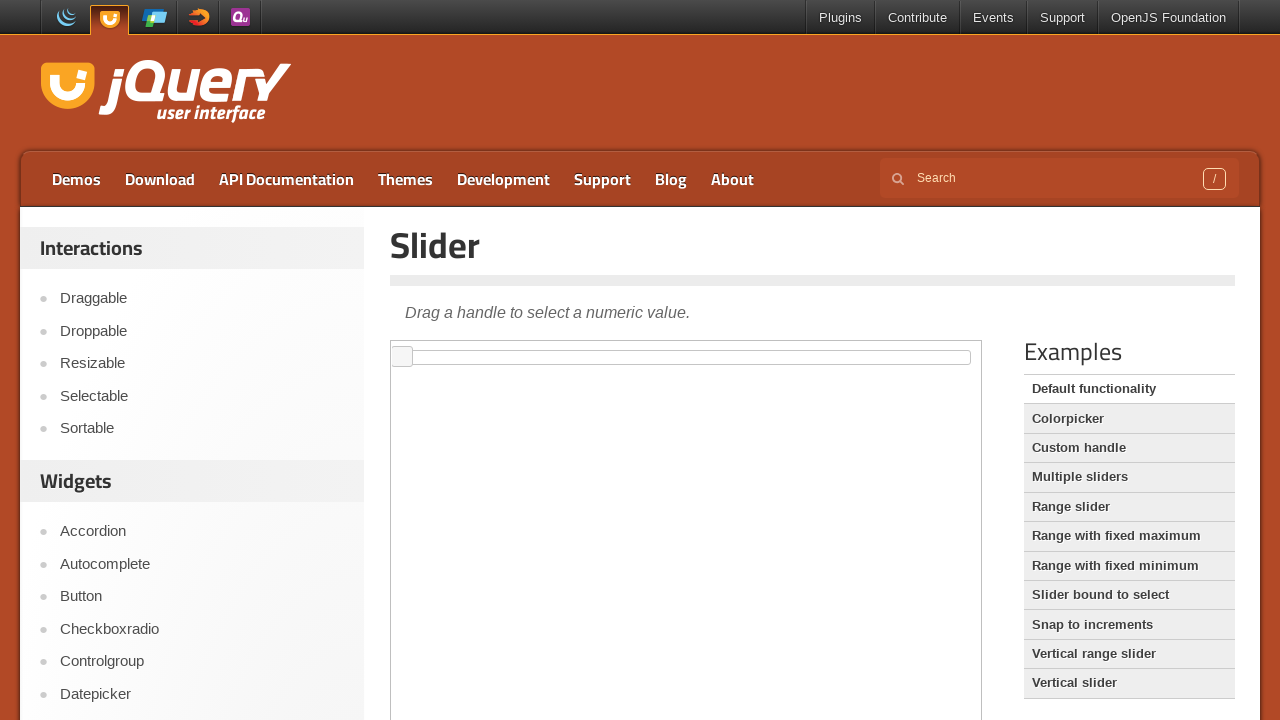

Located slider element within iframe
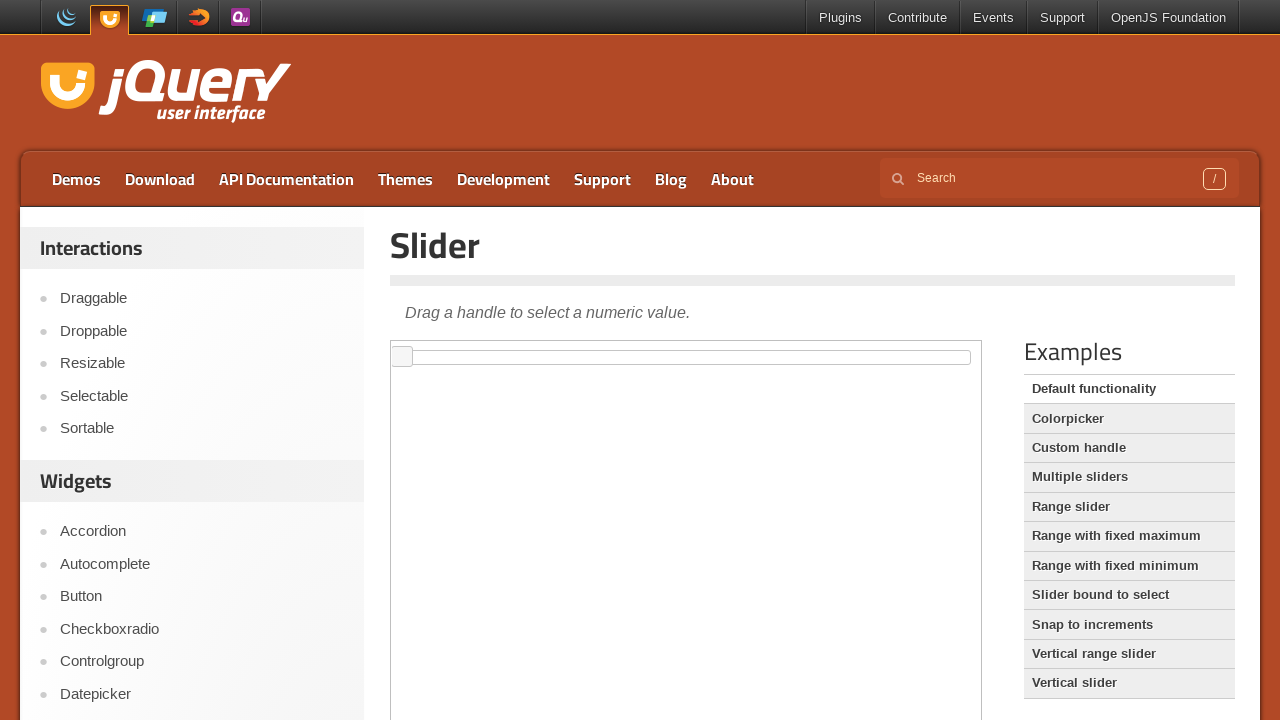

Located slider handle element
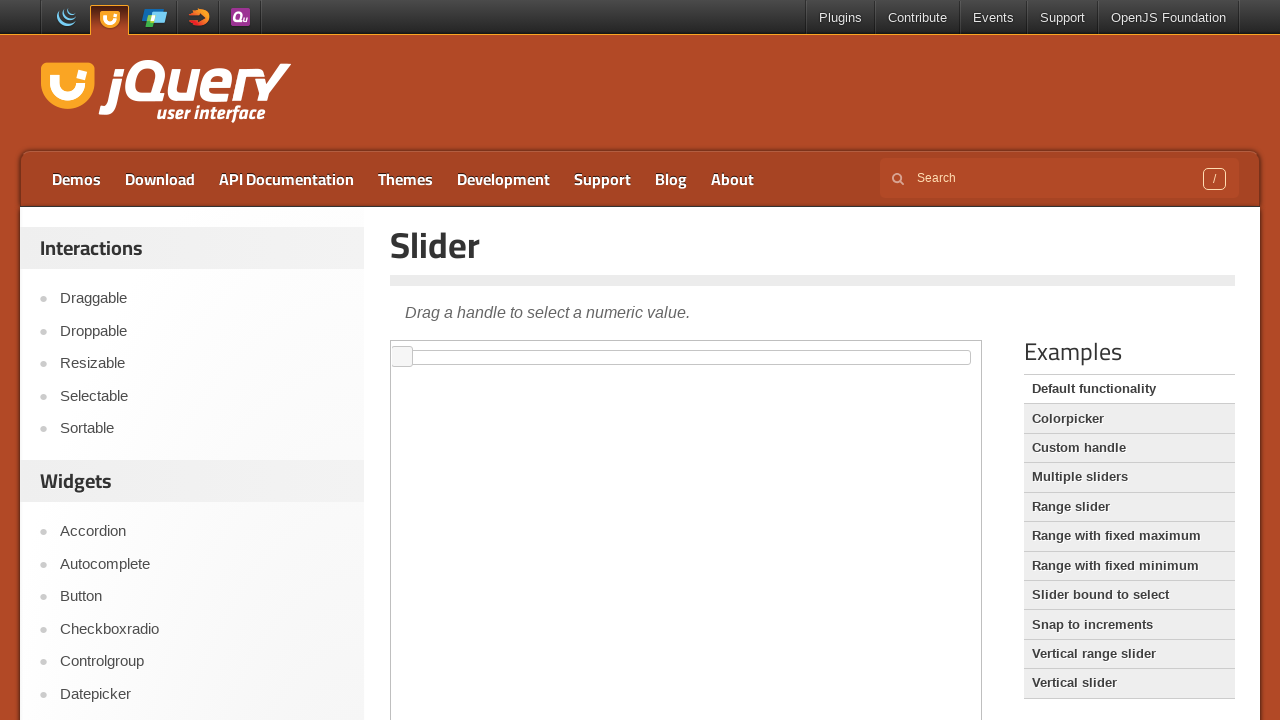

Retrieved bounding box of slider handle
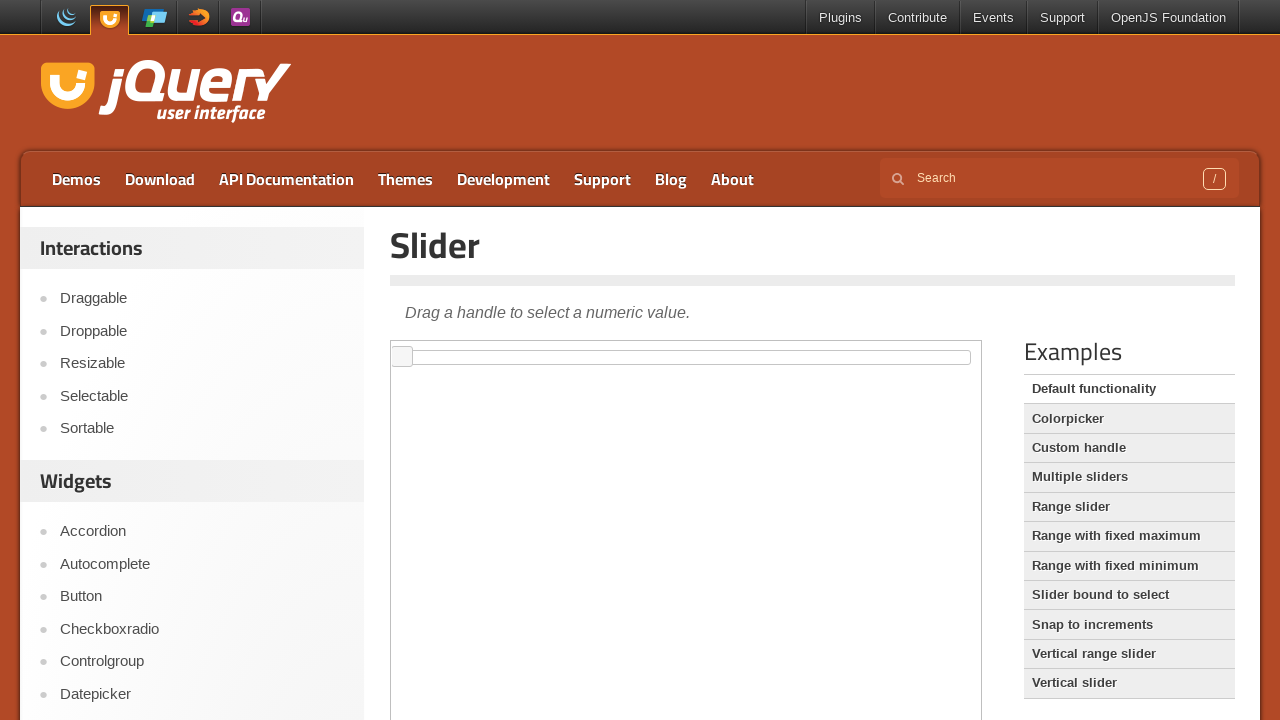

Moved mouse to center of slider handle at (402, 357)
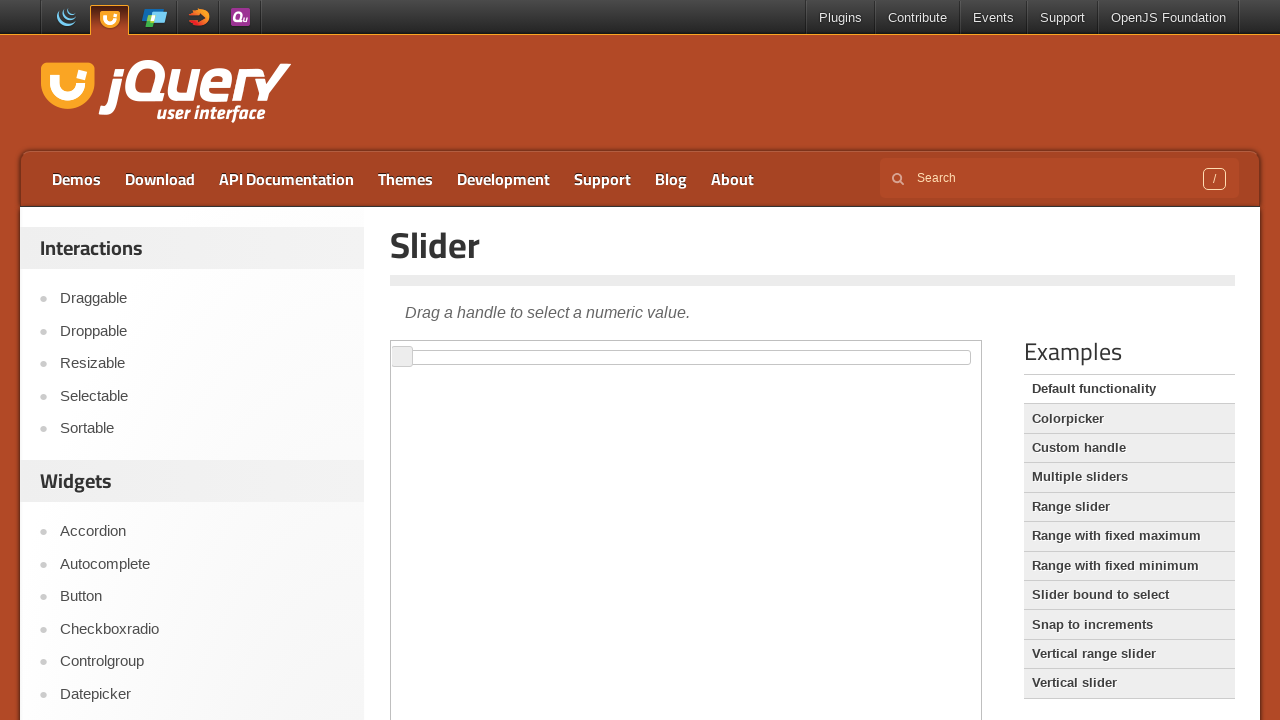

Pressed down mouse button on slider handle at (402, 357)
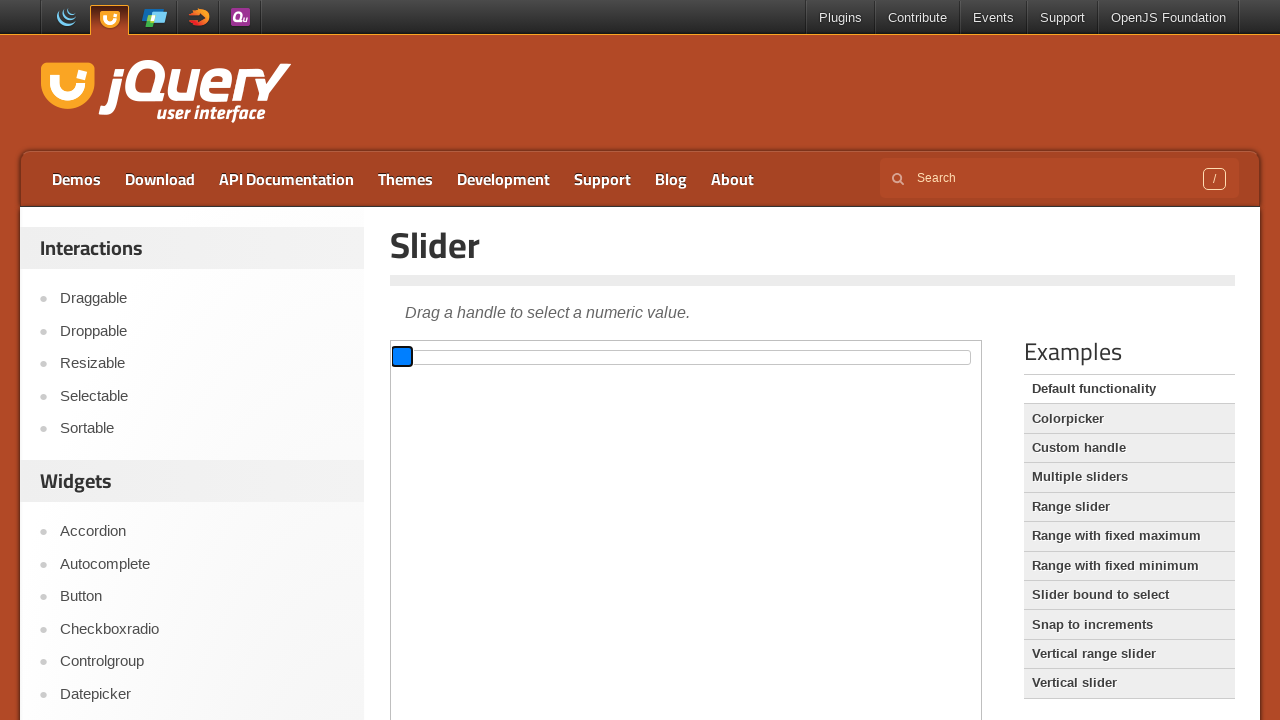

Dragged slider handle 100 pixels to the right at (502, 357)
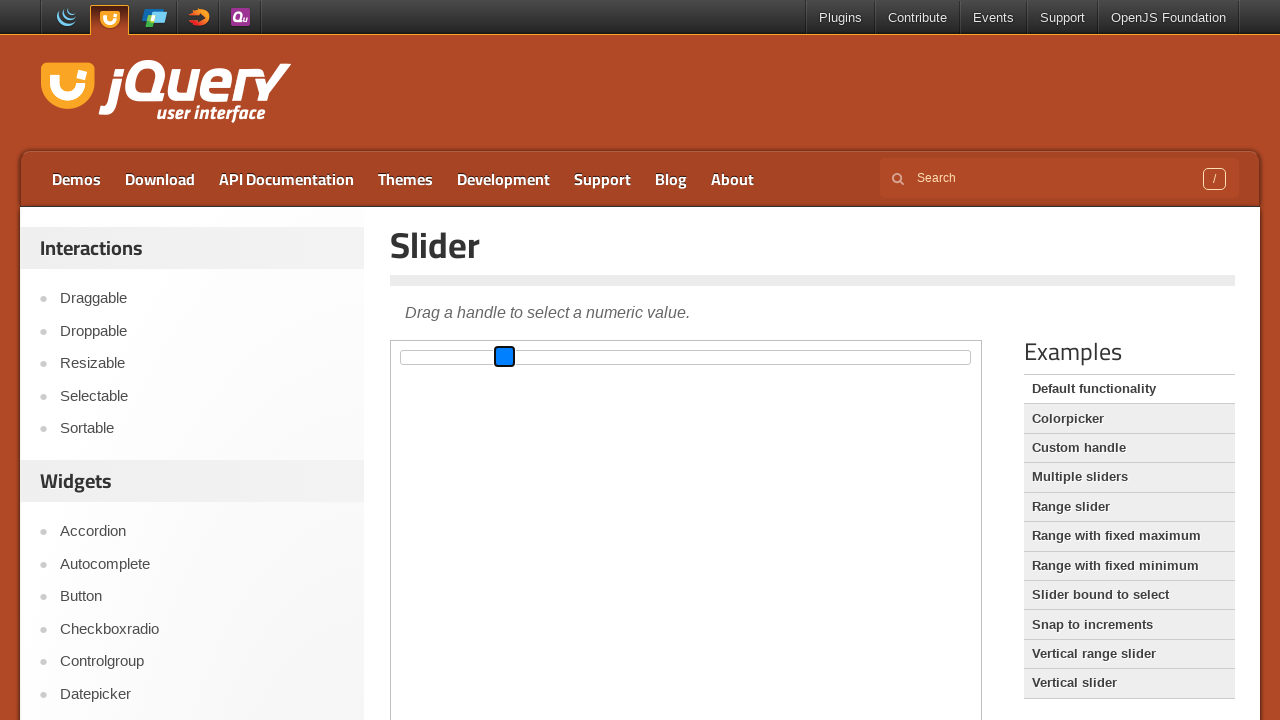

Released mouse button after dragging right at (502, 357)
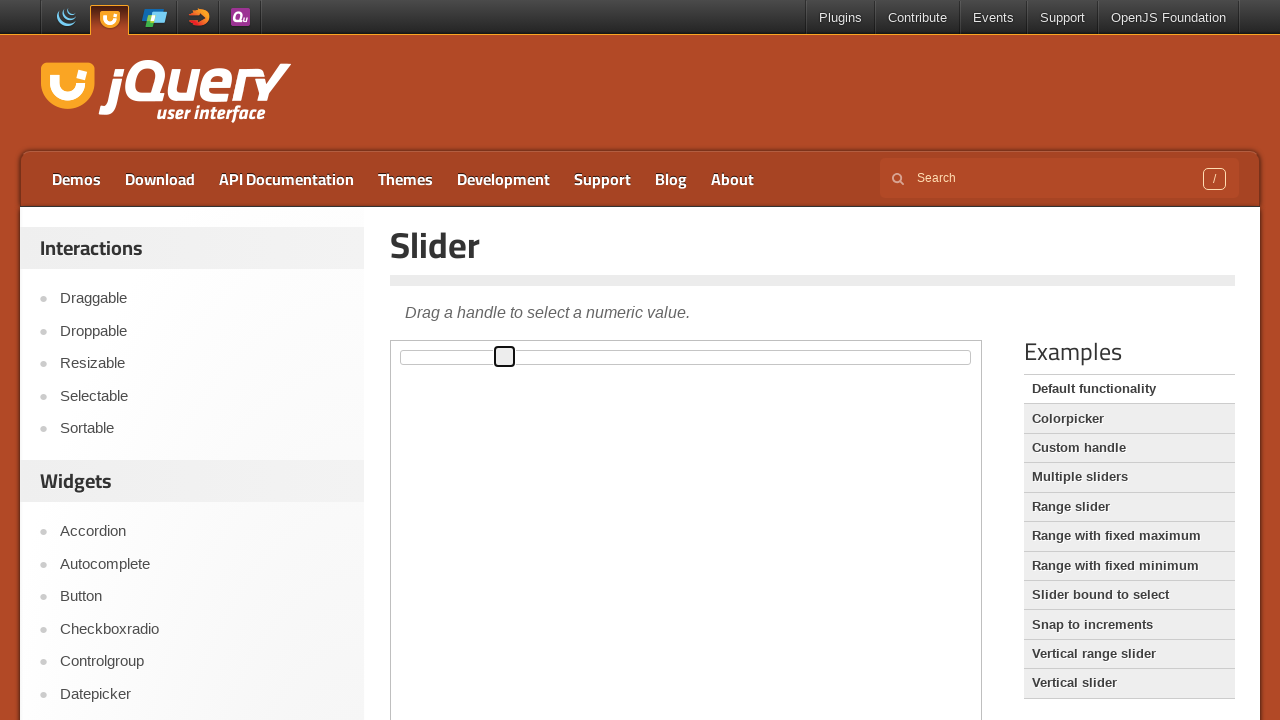

Waited 3 seconds for slider to settle
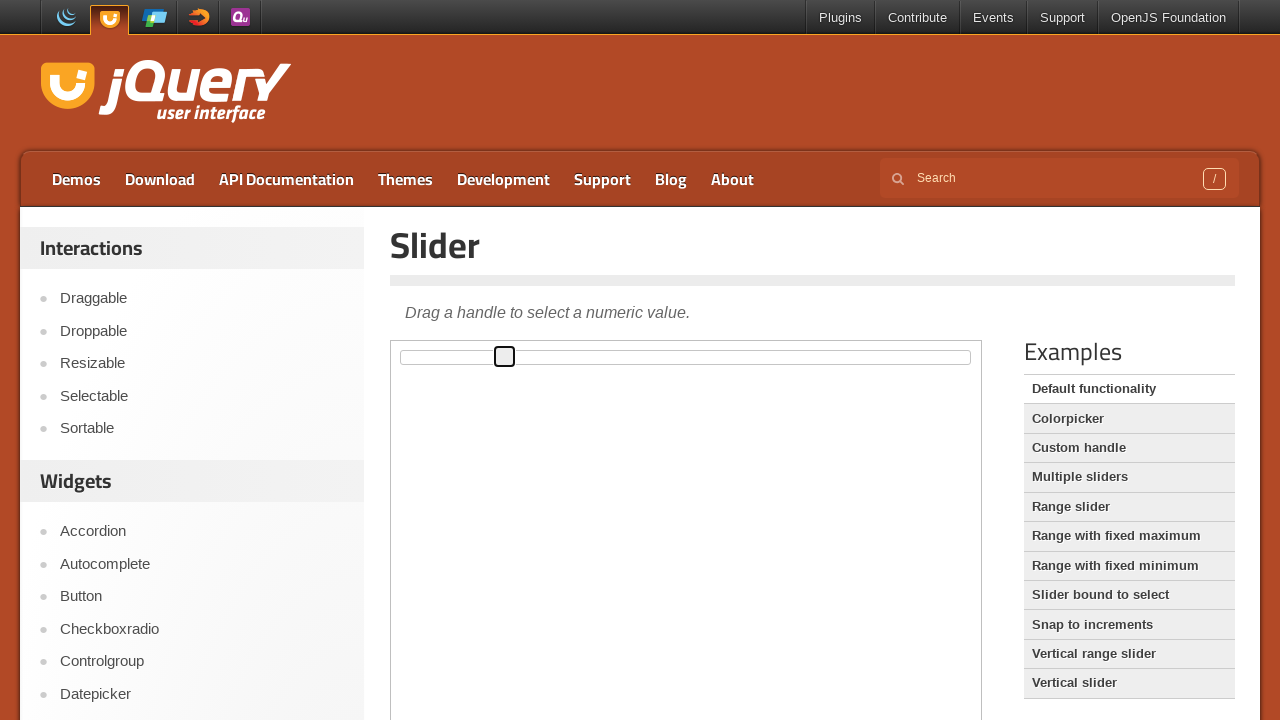

Retrieved updated bounding box of slider handle
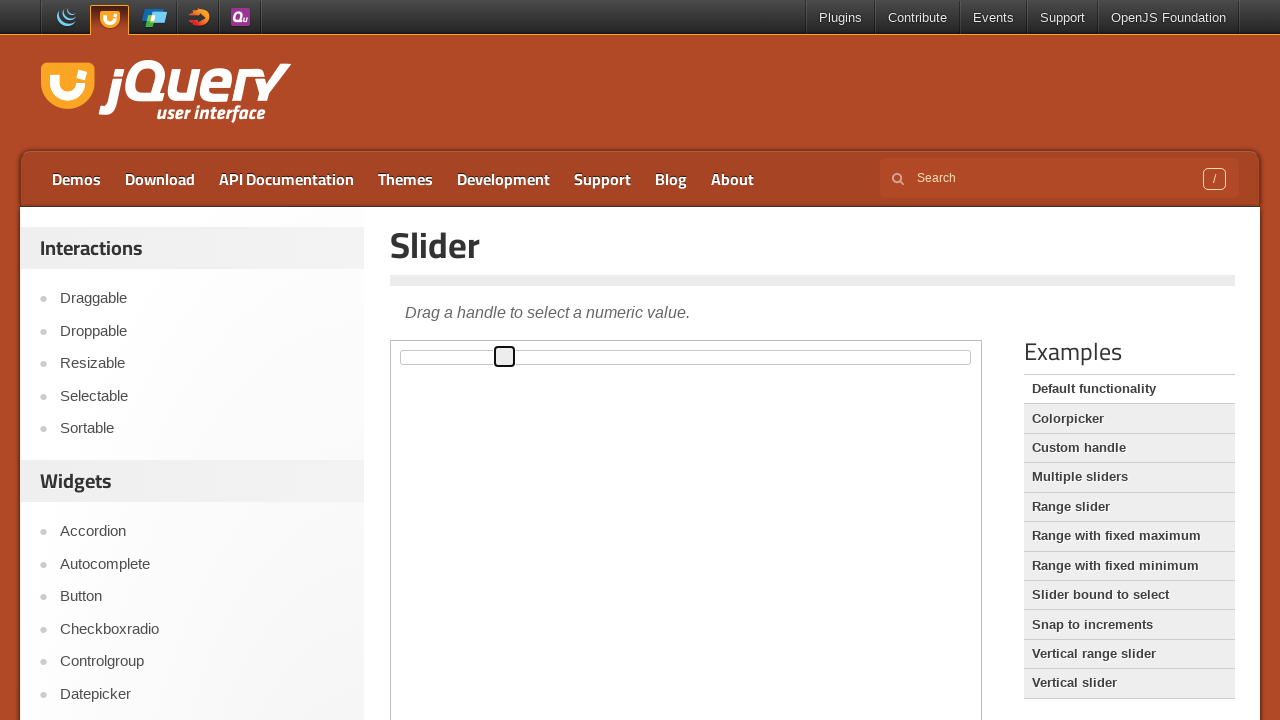

Moved mouse to center of slider handle at new position at (505, 357)
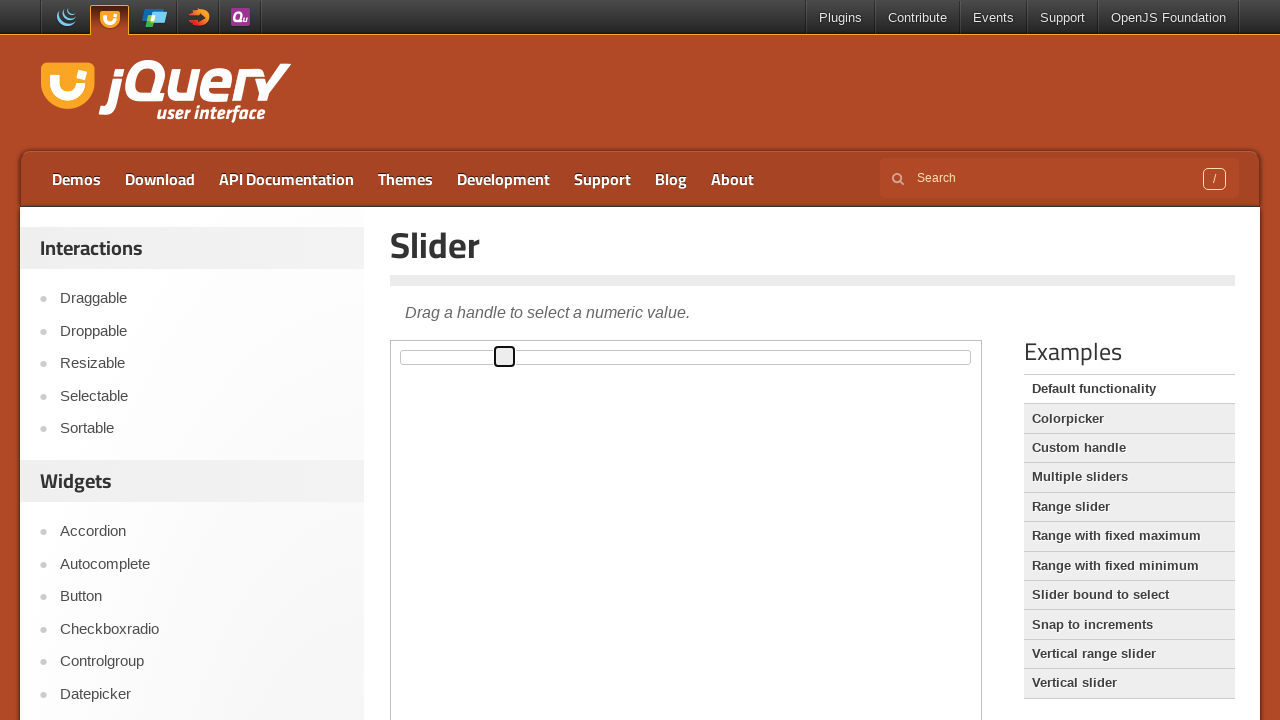

Pressed down mouse button on slider handle at (505, 357)
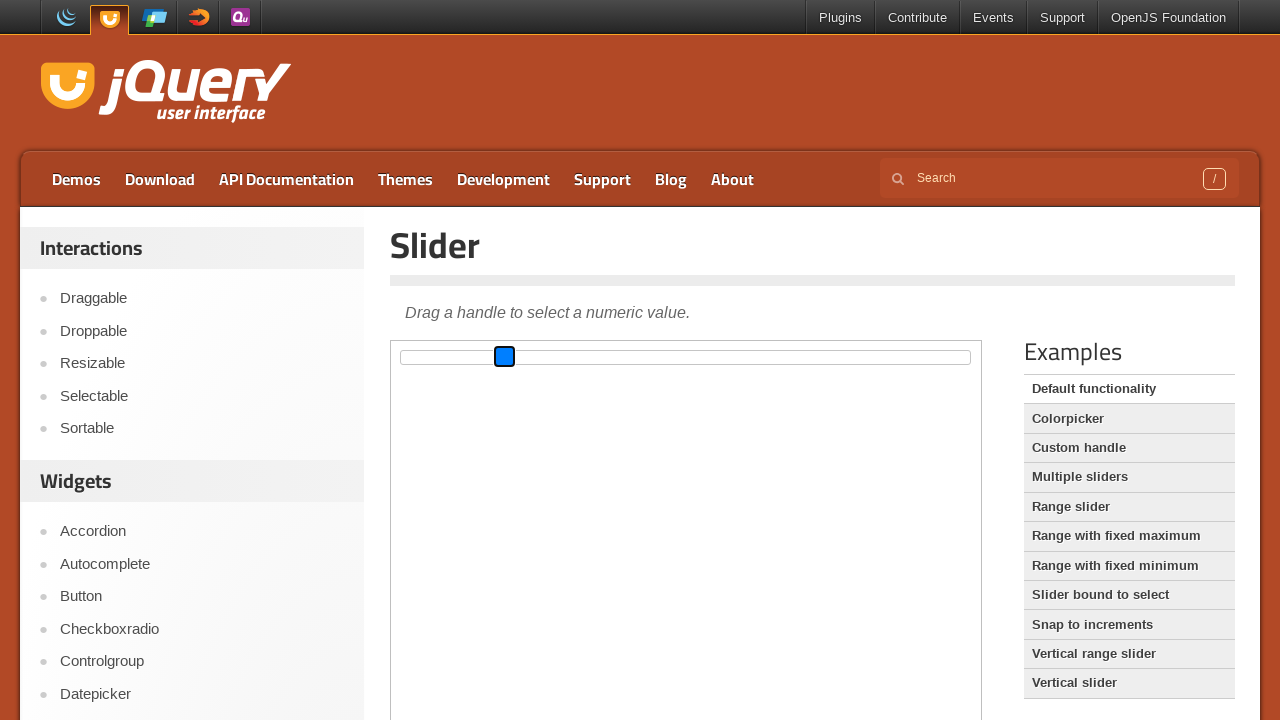

Dragged slider handle 100 pixels to the left at (405, 357)
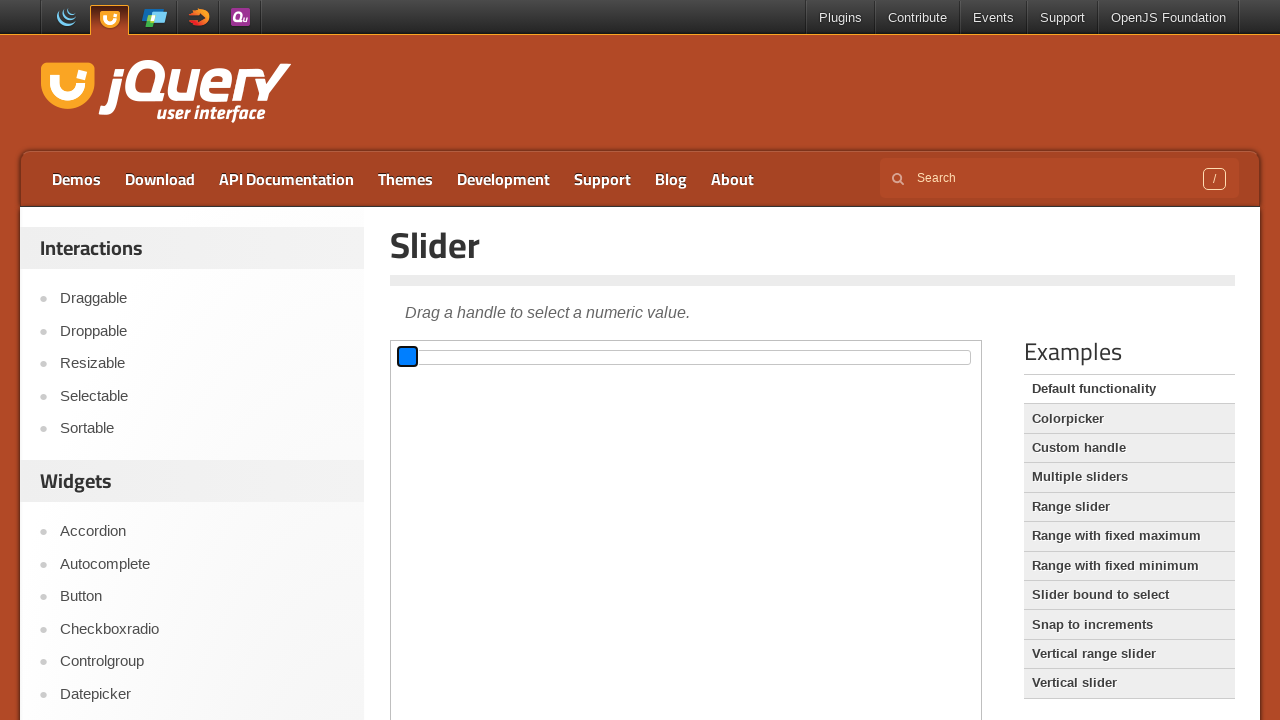

Released mouse button after dragging left at (405, 357)
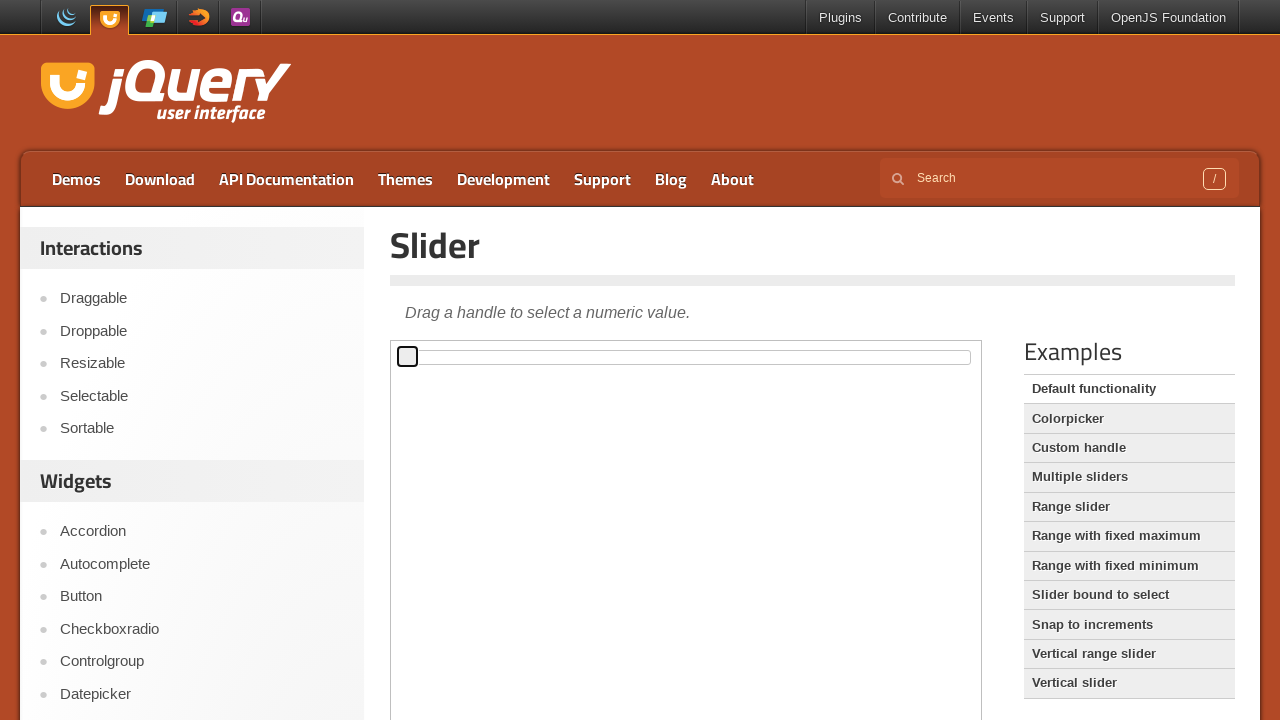

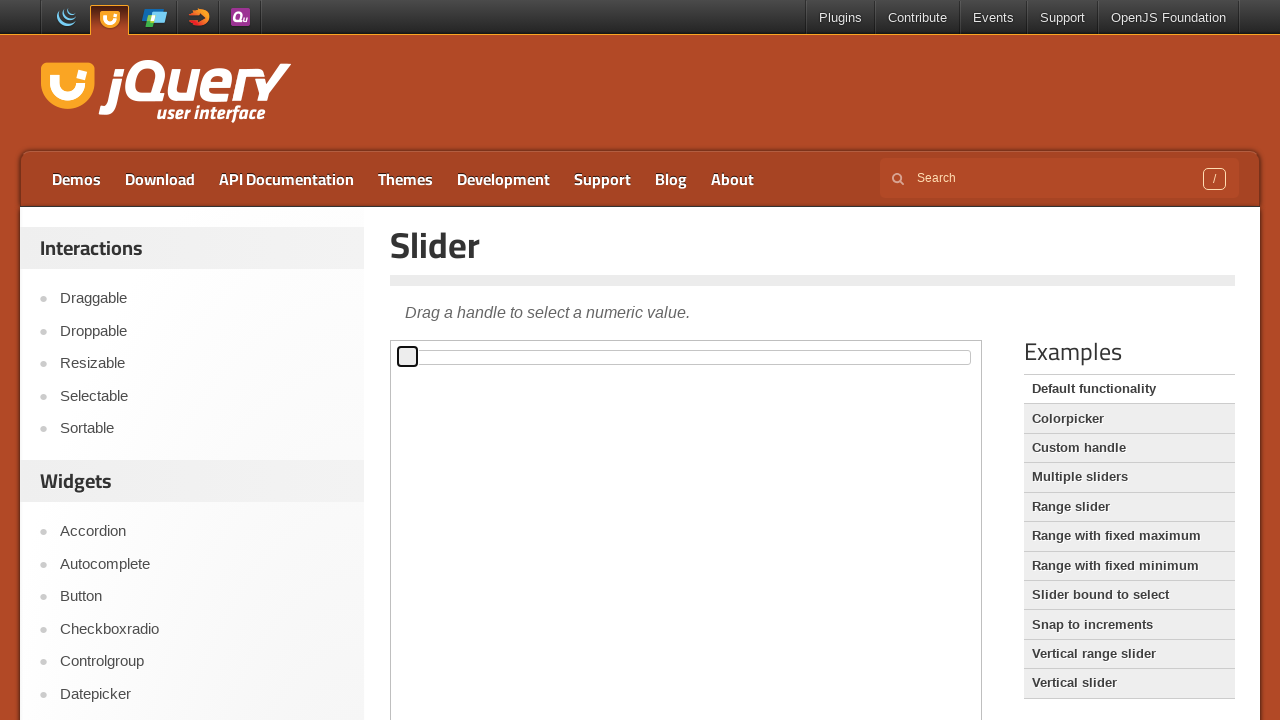